Tests waiting for a dynamically loaded element to appear on the page using FluentWait functionality

Starting URL: https://www.automationtesting.co.uk/loadertwo.html

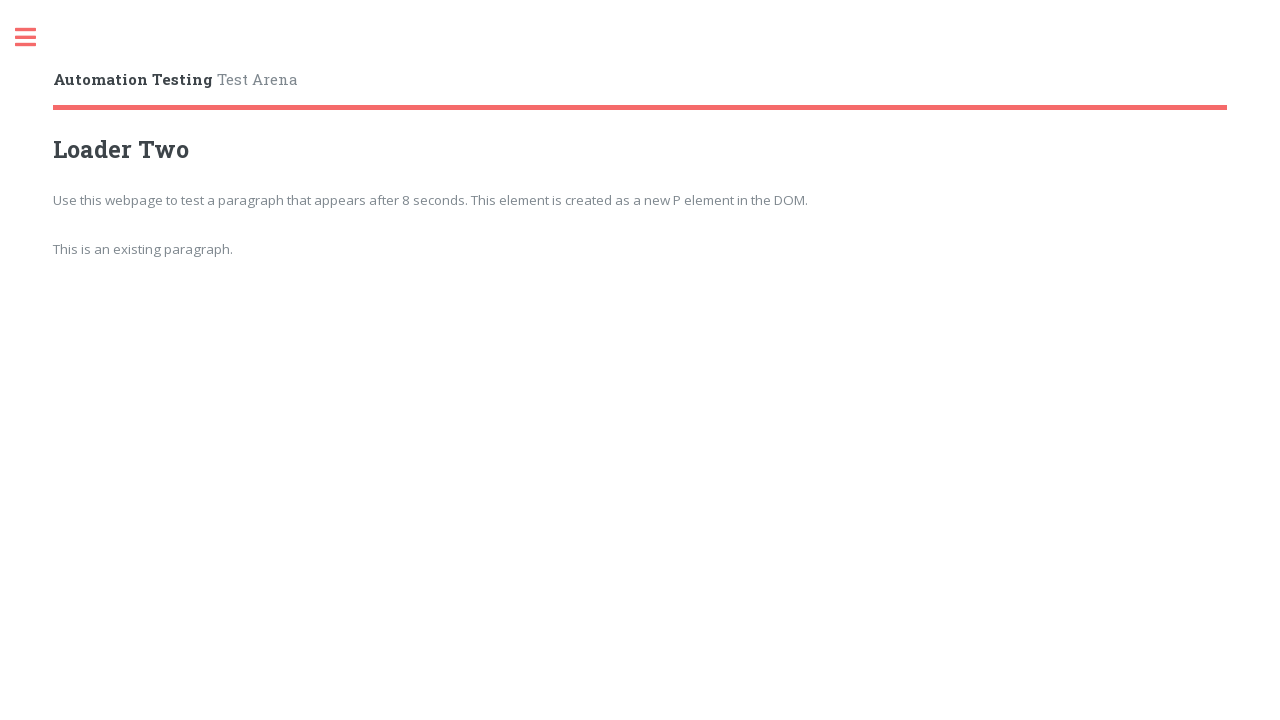

Waited for dynamically loaded element with ID 'appears' to appear on the page
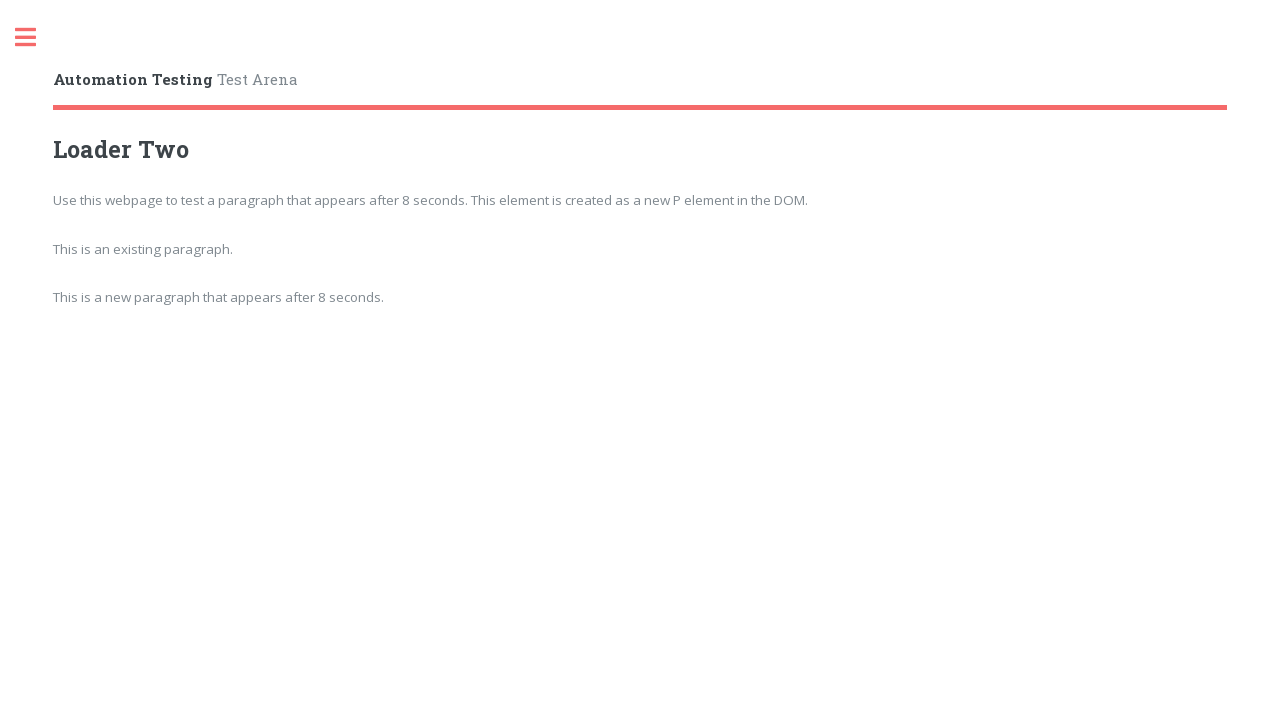

Located the dynamically loaded element
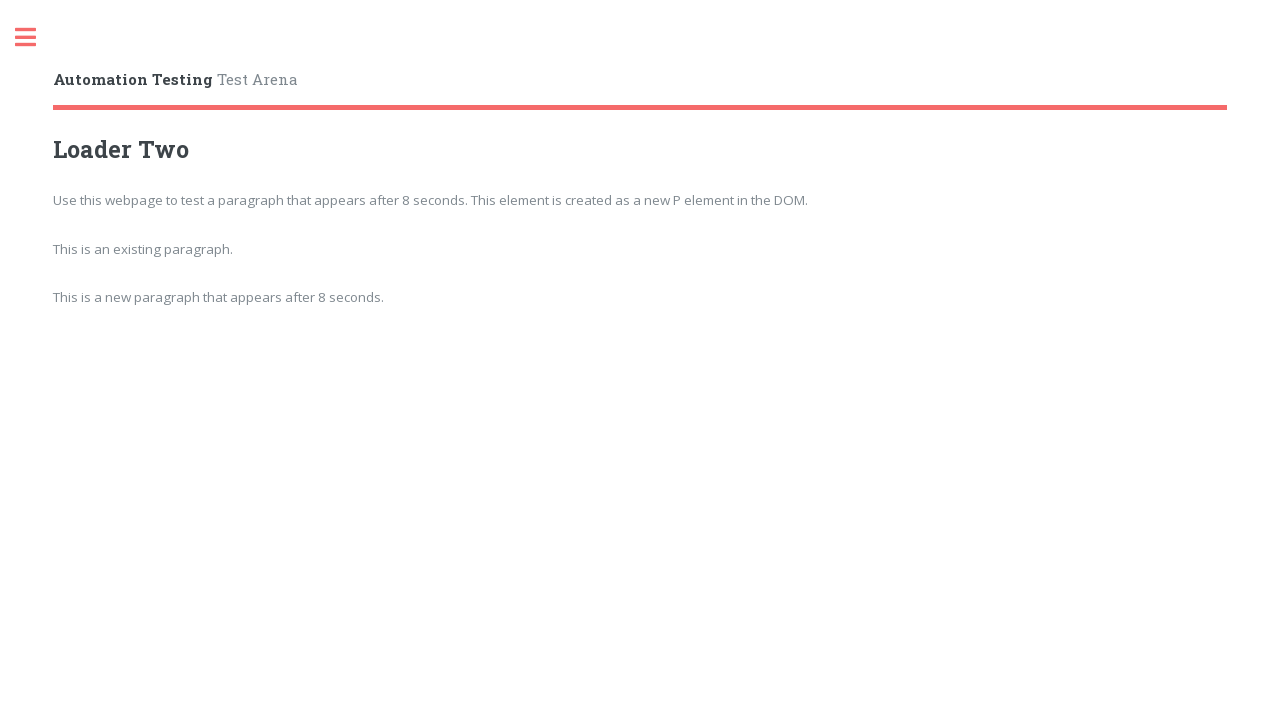

Confirmed the element is visible on the page
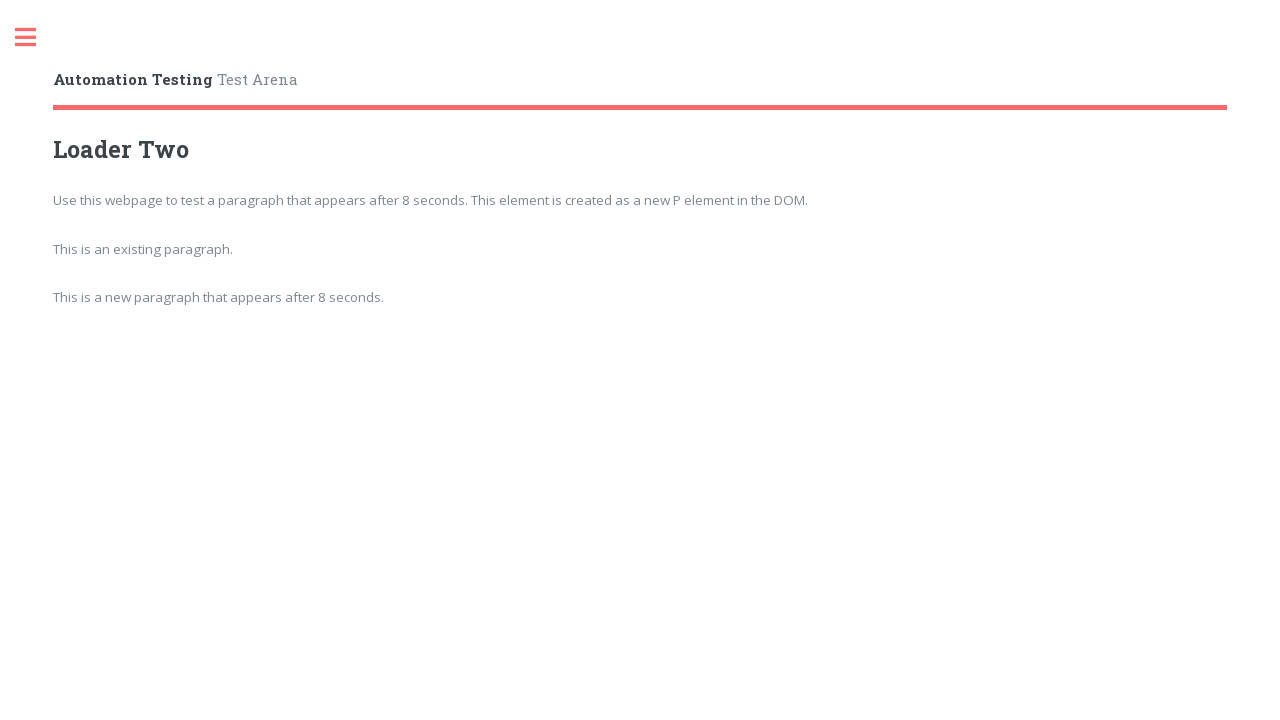

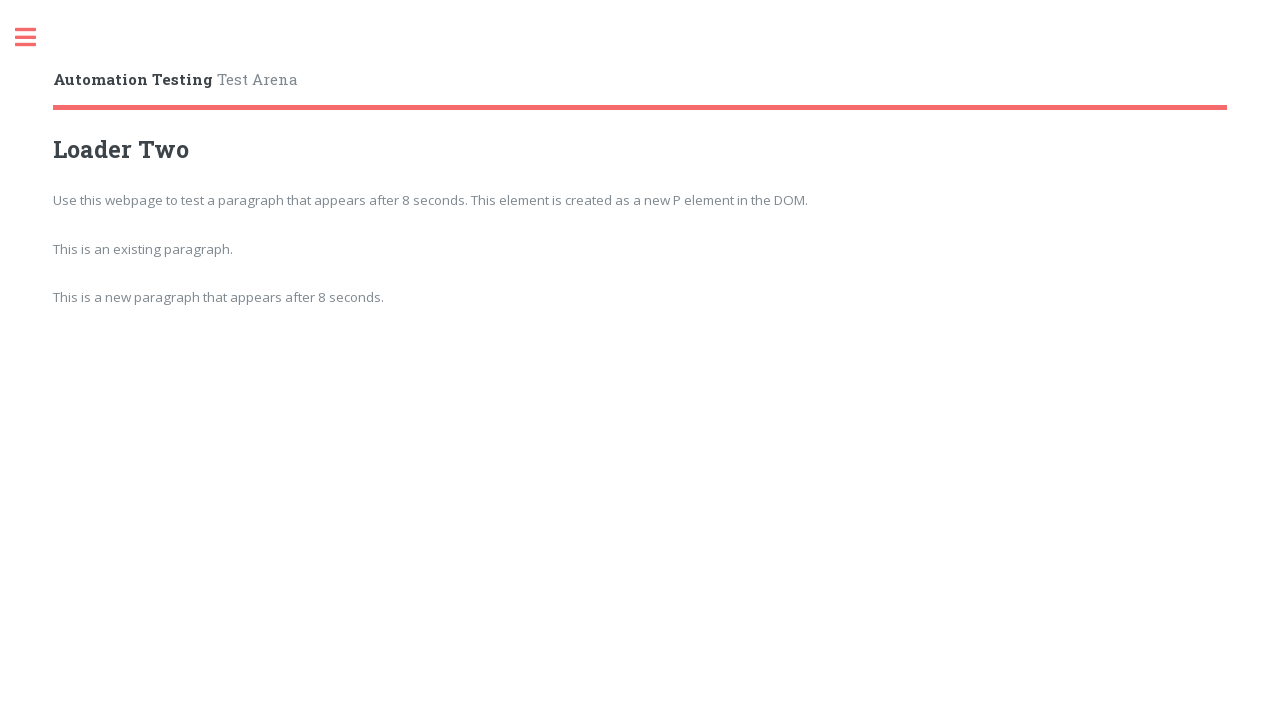